Tests the jRCT (Japan Registry of Clinical Trials) search functionality by filling in disease name and keyword fields, checking a recruitment status checkbox, and submitting the search form.

Starting URL: https://jrct.mhlw.go.jp/search

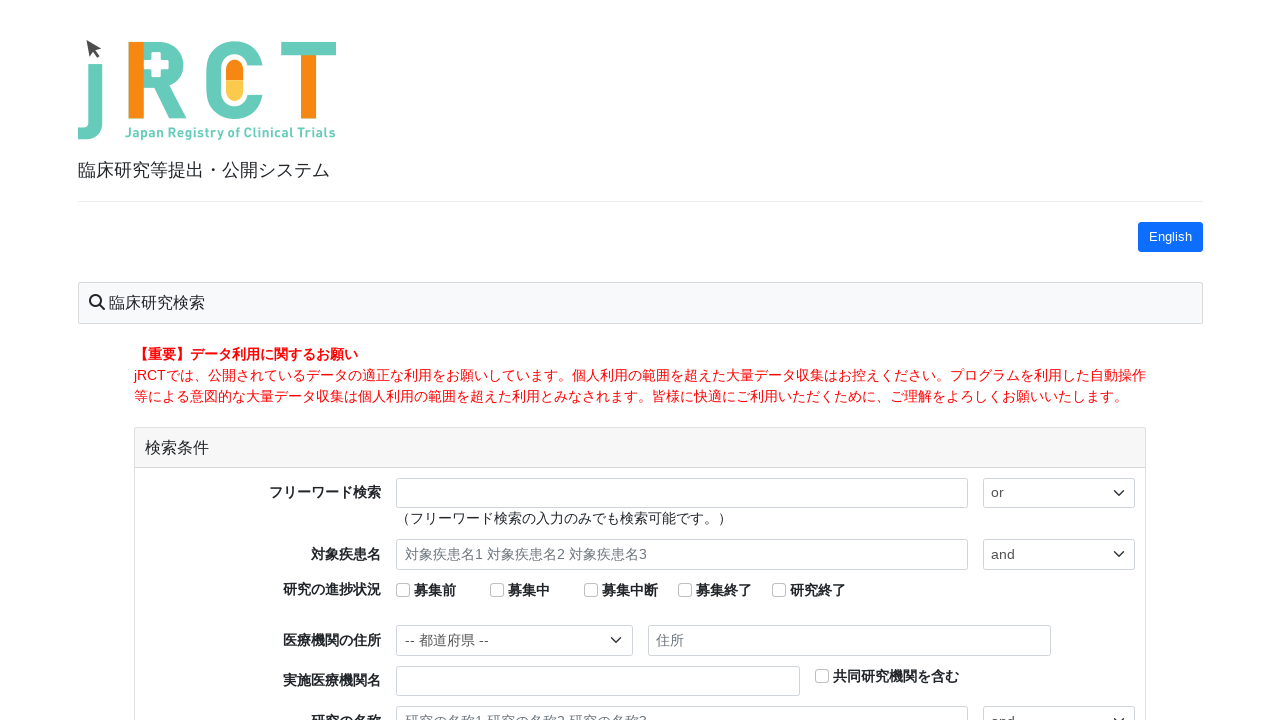

Filled disease name field with '肺がん' on #reg-plobrem-1
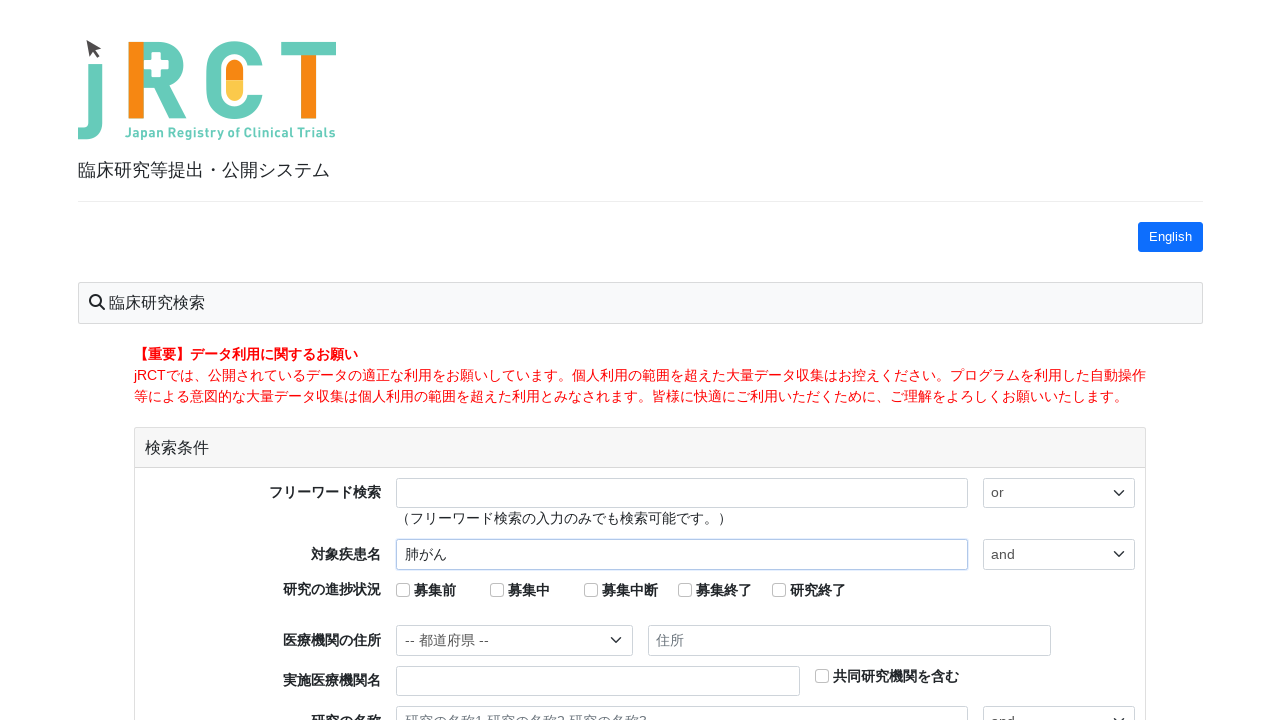

Filled free keyword field with 'EGFR' on #demo-1
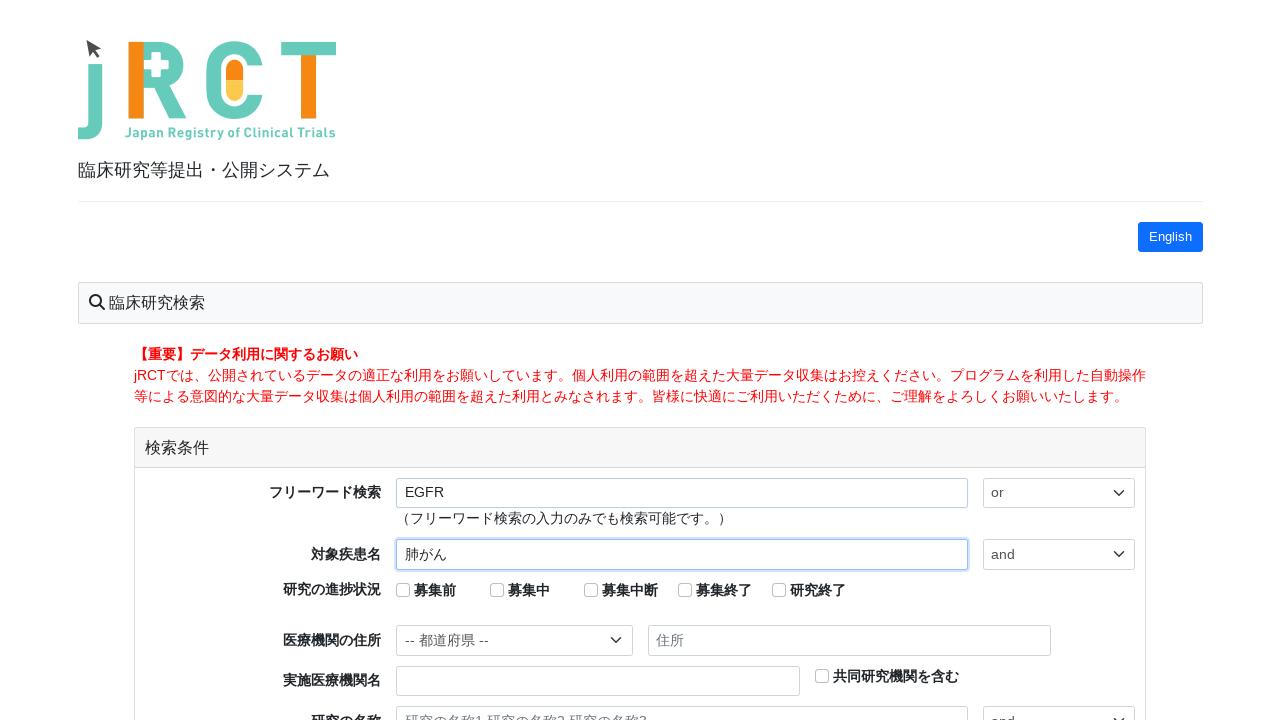

Checked recruitment status checkbox at (497, 590) on #reg-recruitment-2
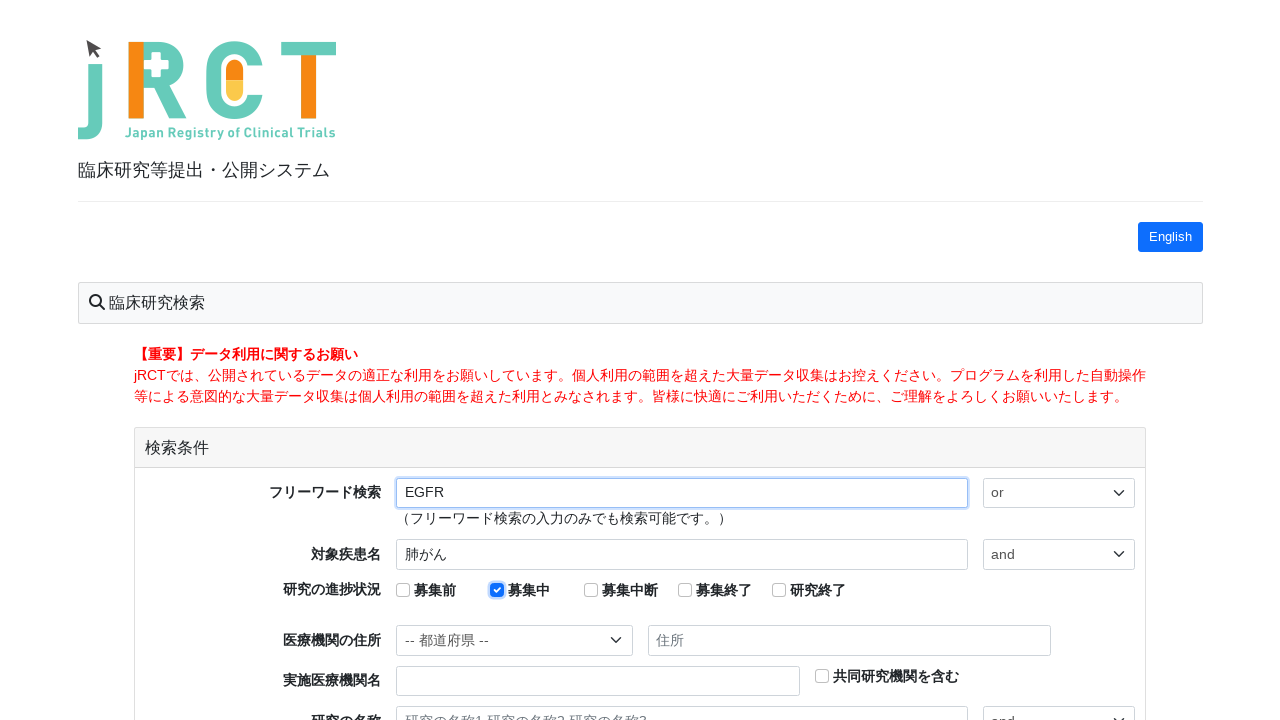

Scrolled search button into view
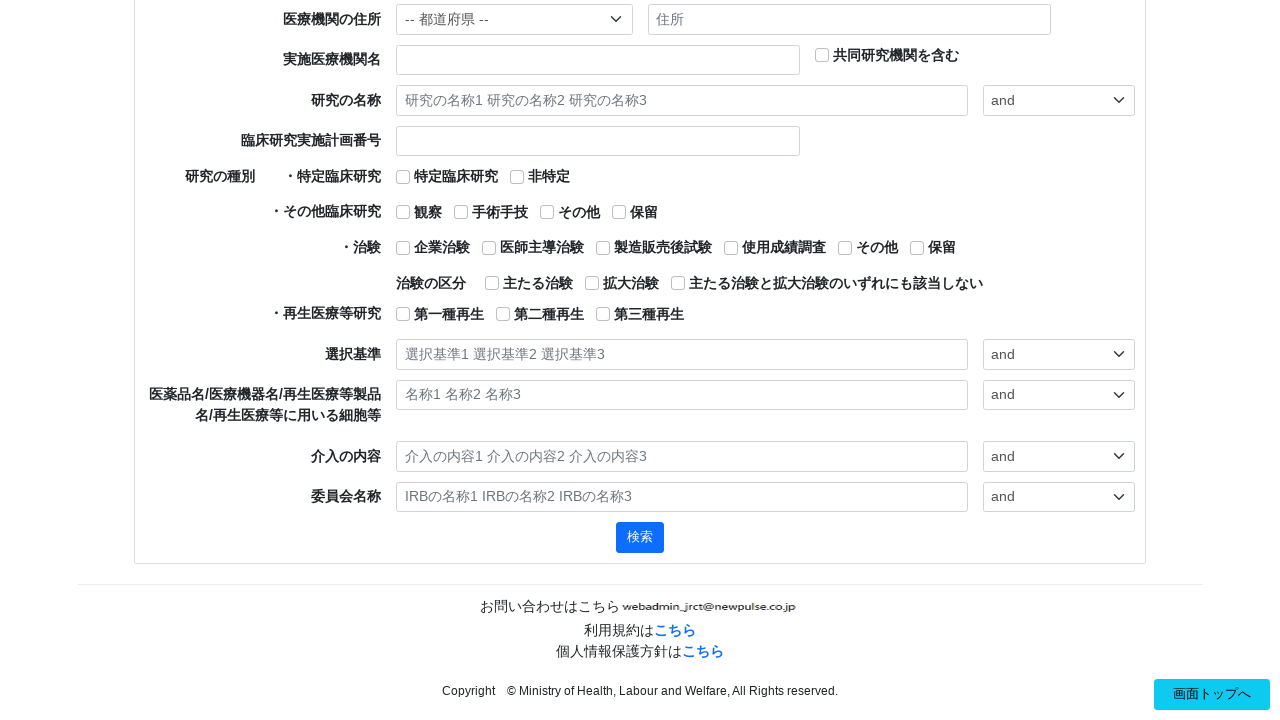

Clicked search button to submit the form at (640, 538) on xpath=//button[contains(text(), "検索")]
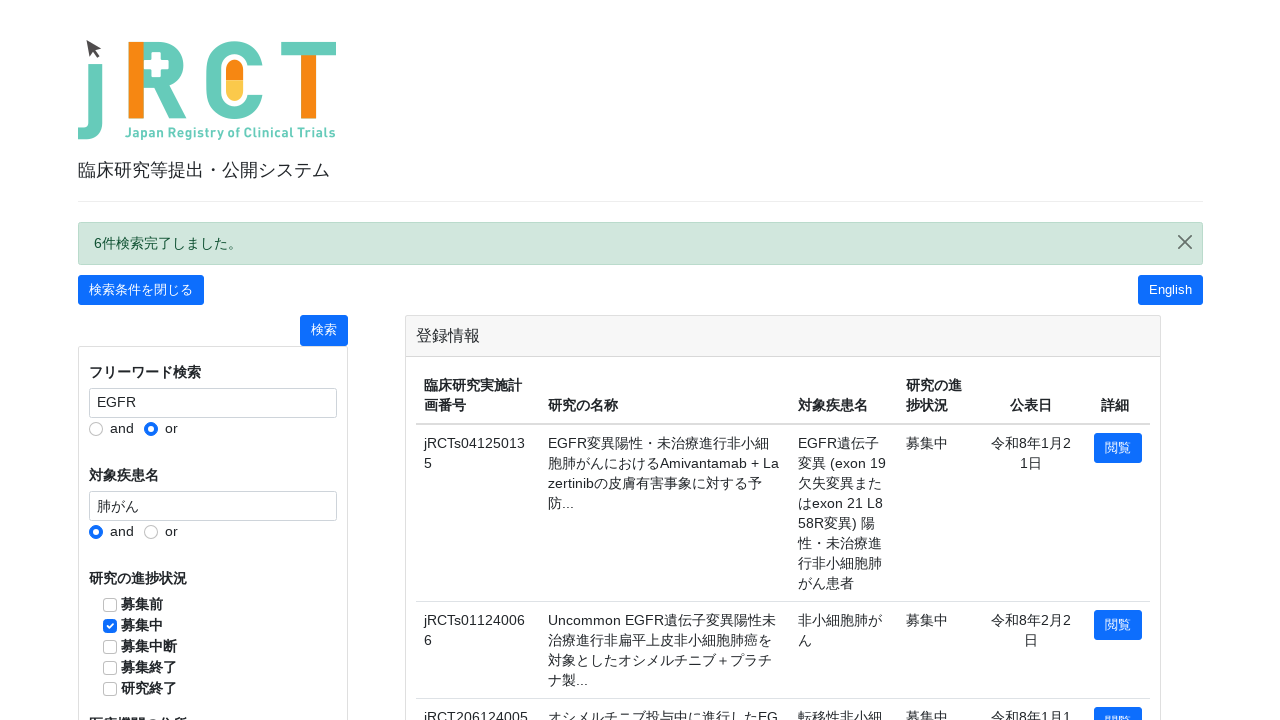

Search results table loaded successfully
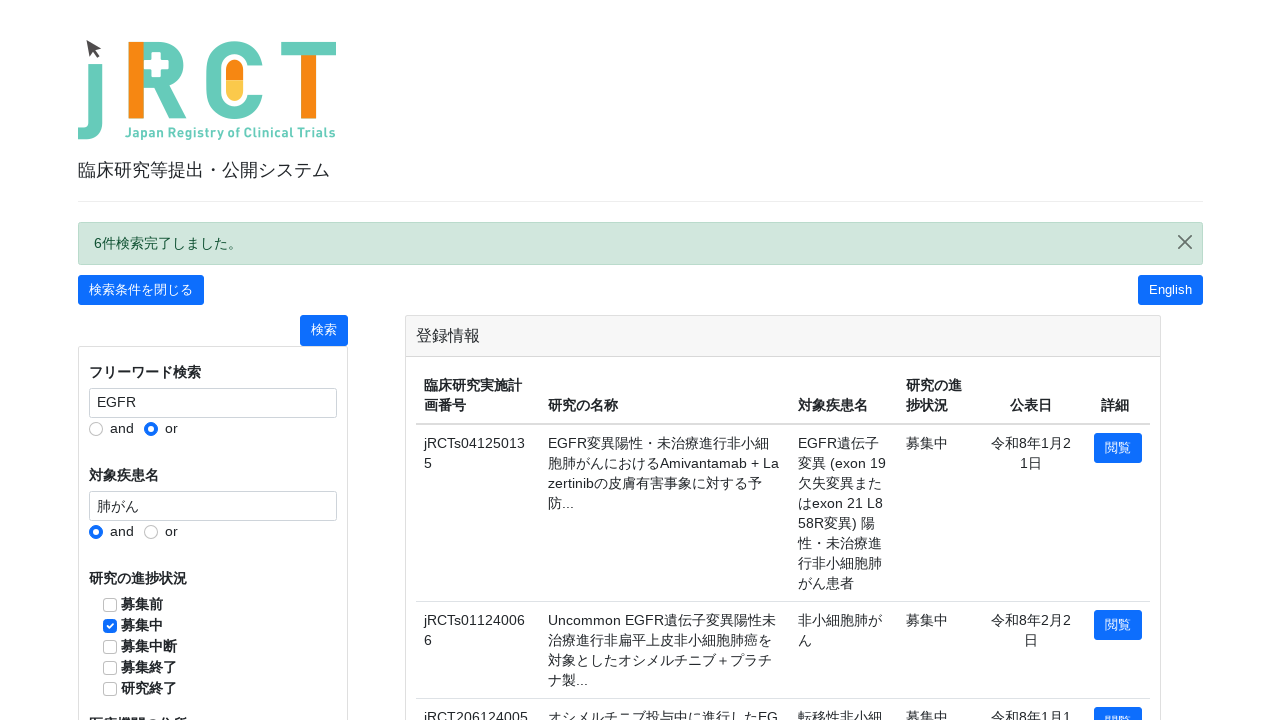

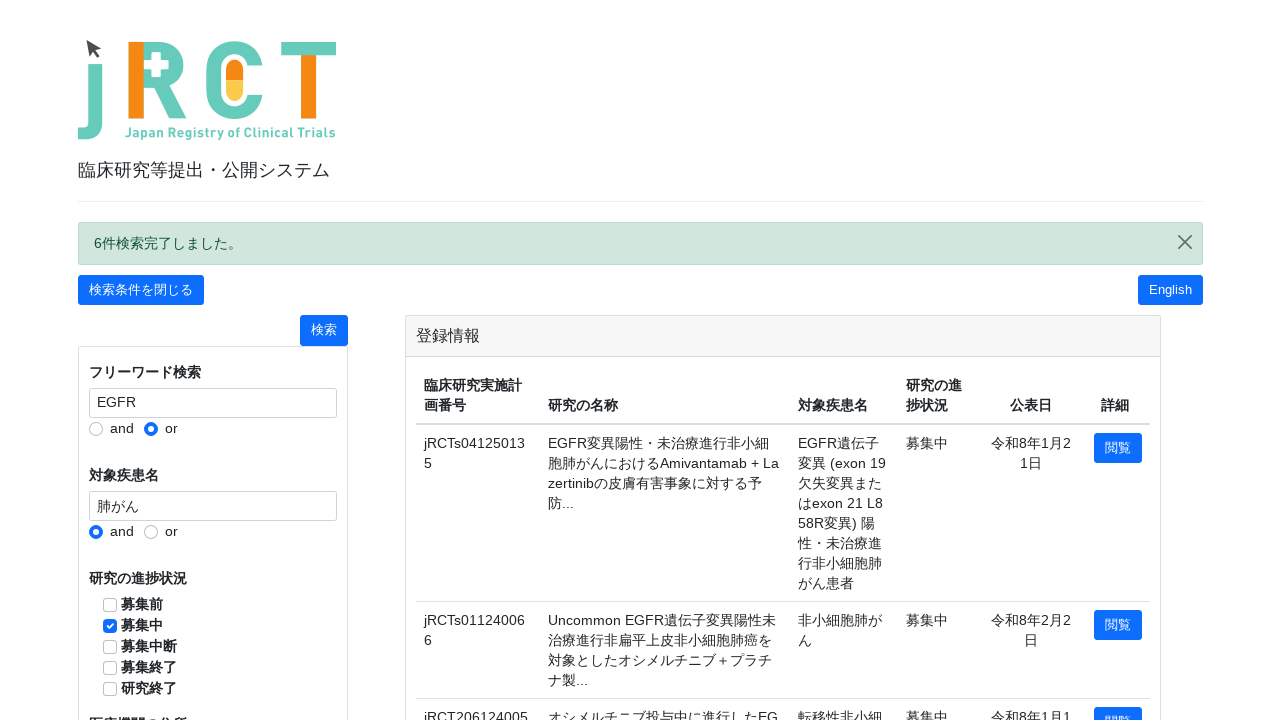